Tests adding multiple todo items and removing one, verifying the remaining count is 2

Starting URL: https://demo.playwright.dev/todomvc/

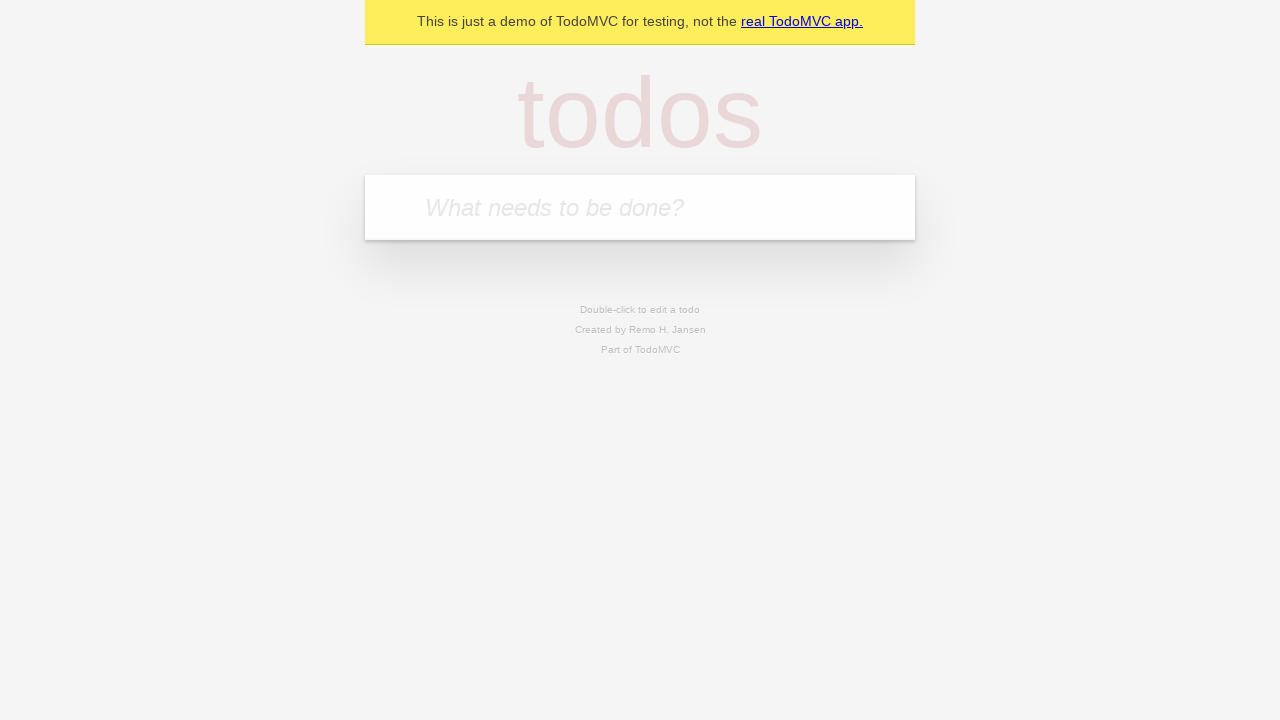

Filled todo input with 'Buy groceries' on input.new-todo
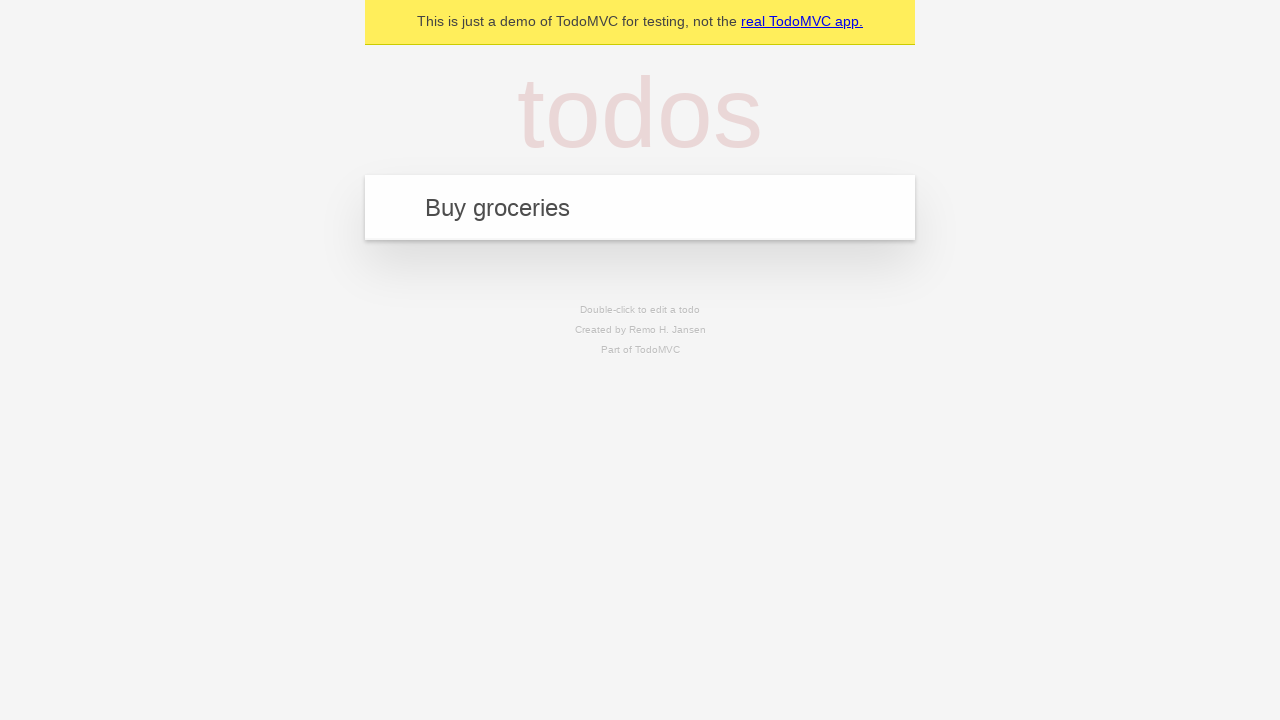

Pressed Enter to add 'Buy groceries' todo on input.new-todo
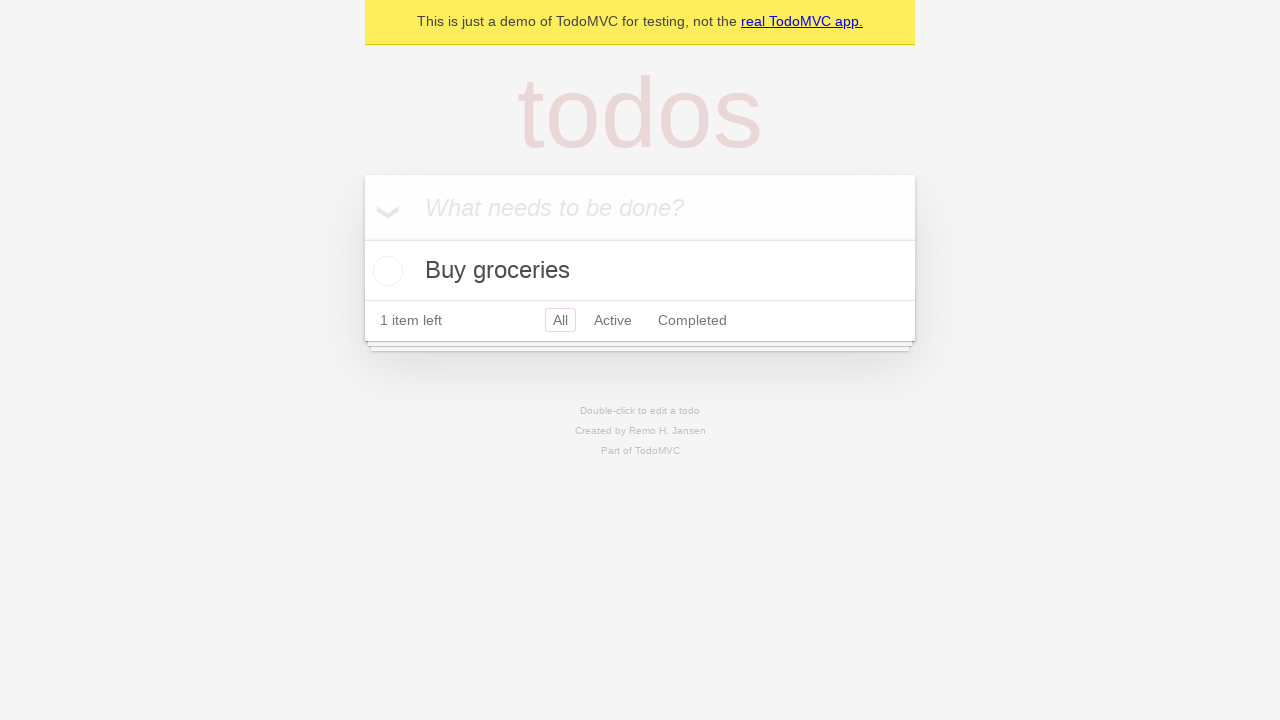

Filled todo input with 'Go to the gym' on input.new-todo
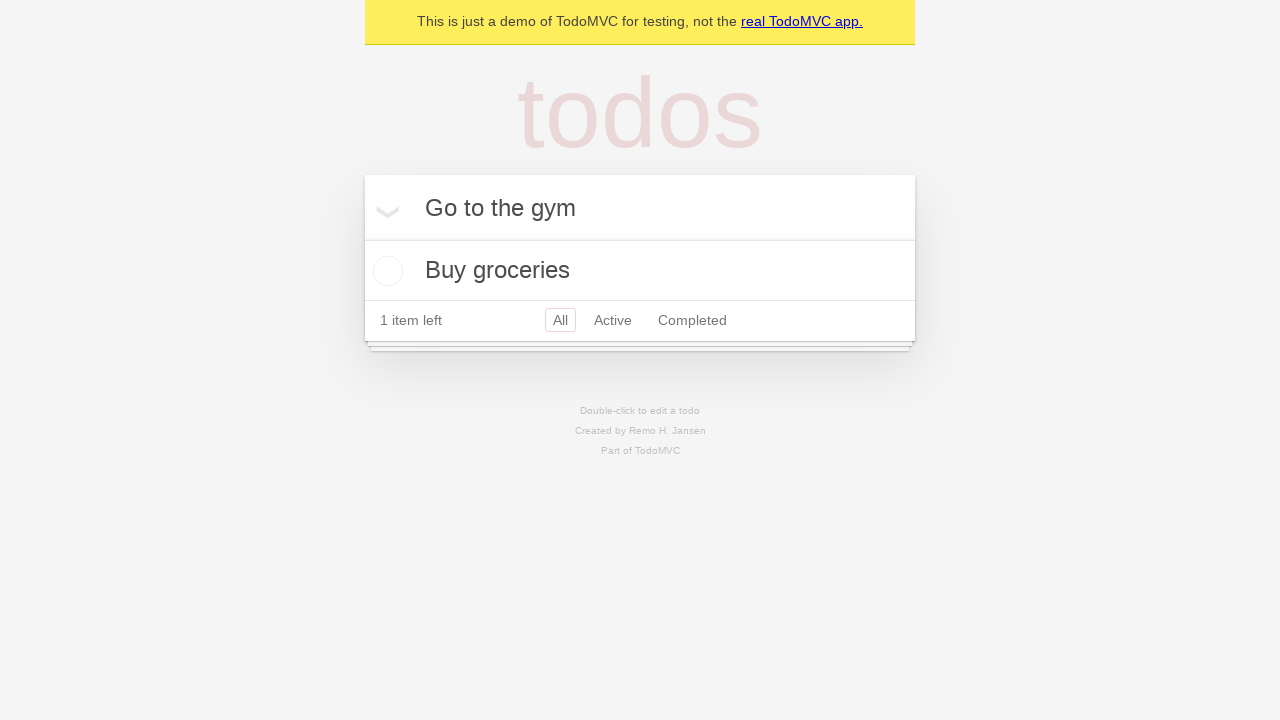

Pressed Enter to add 'Go to the gym' todo on input.new-todo
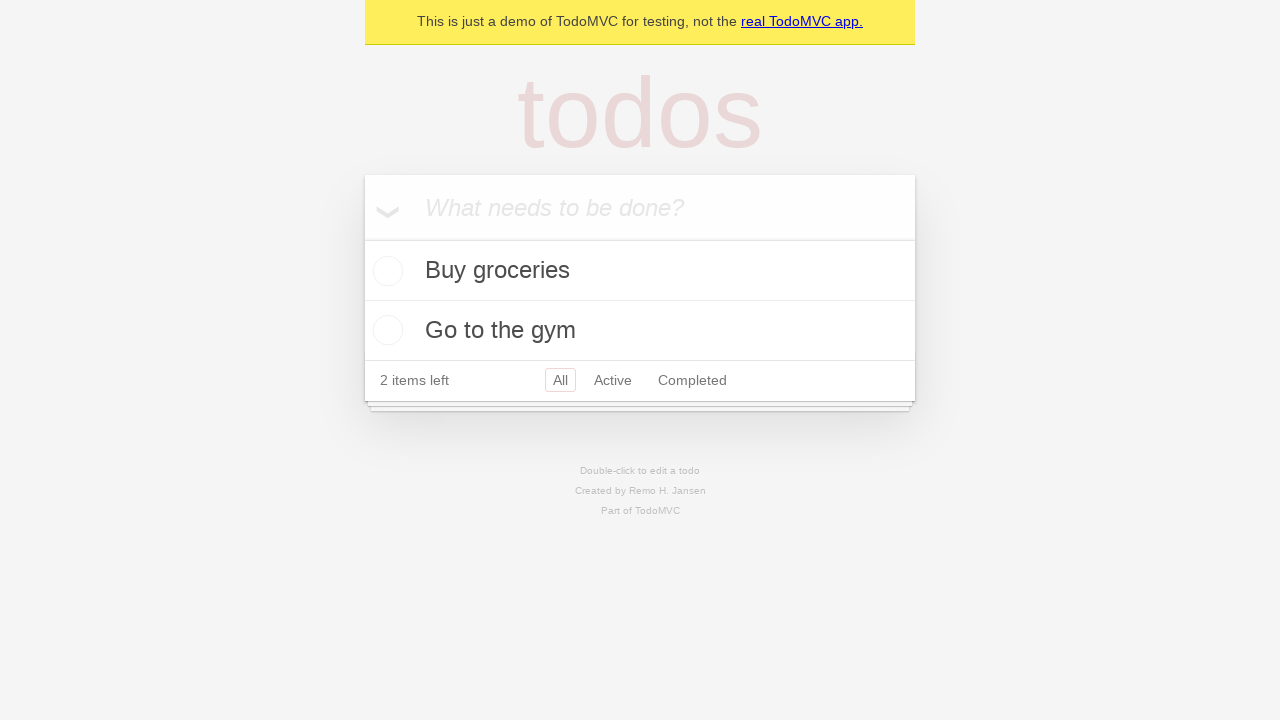

Filled todo input with 'Read a book' on input.new-todo
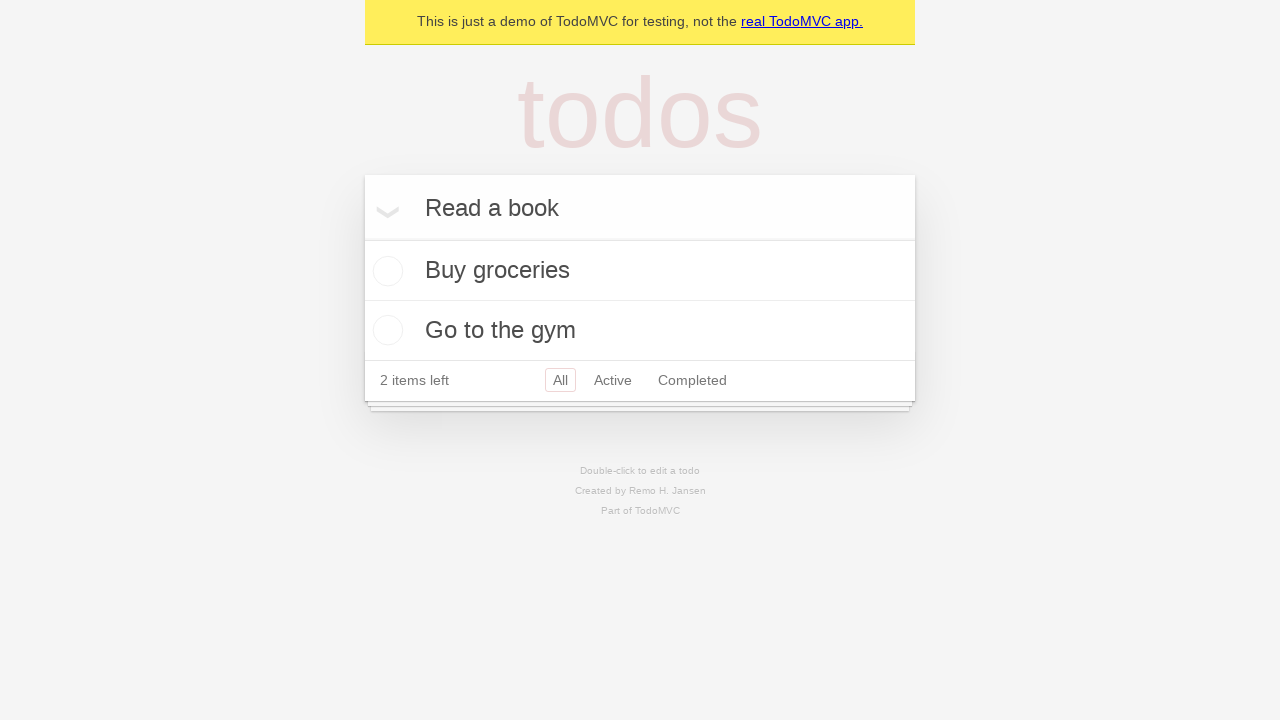

Pressed Enter to add 'Read a book' todo on input.new-todo
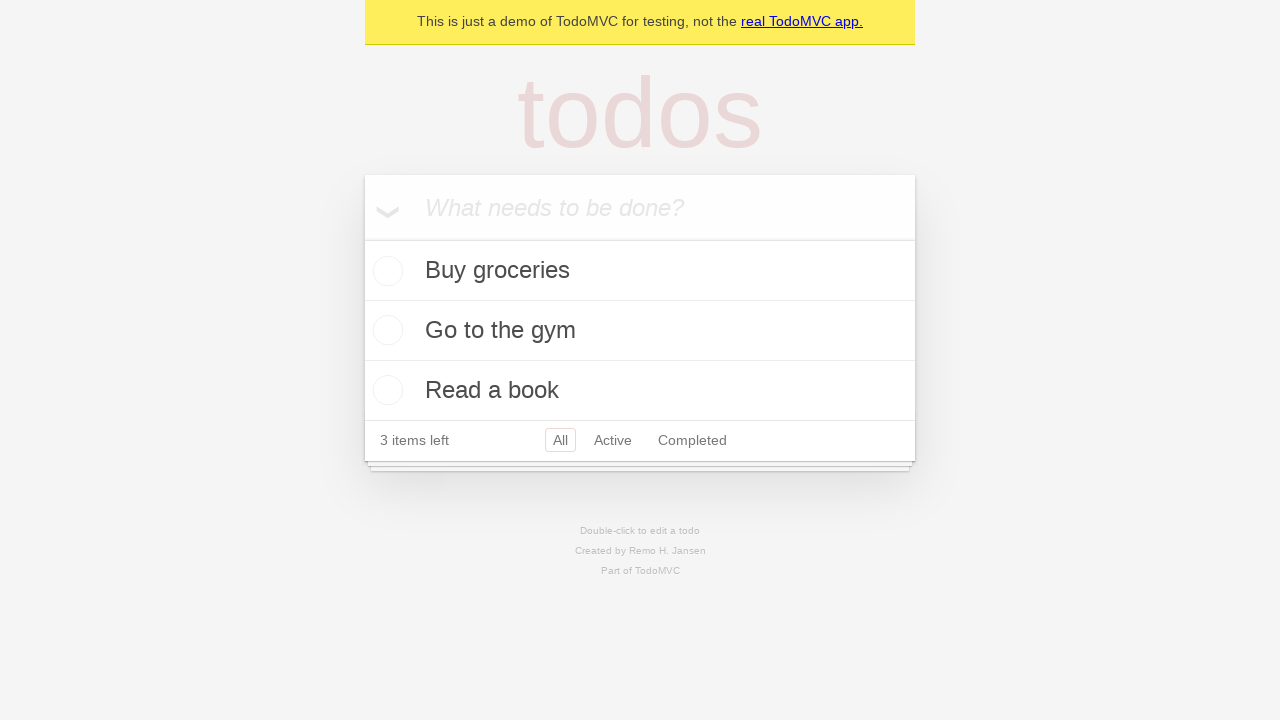

Located 'Go to the gym' todo item
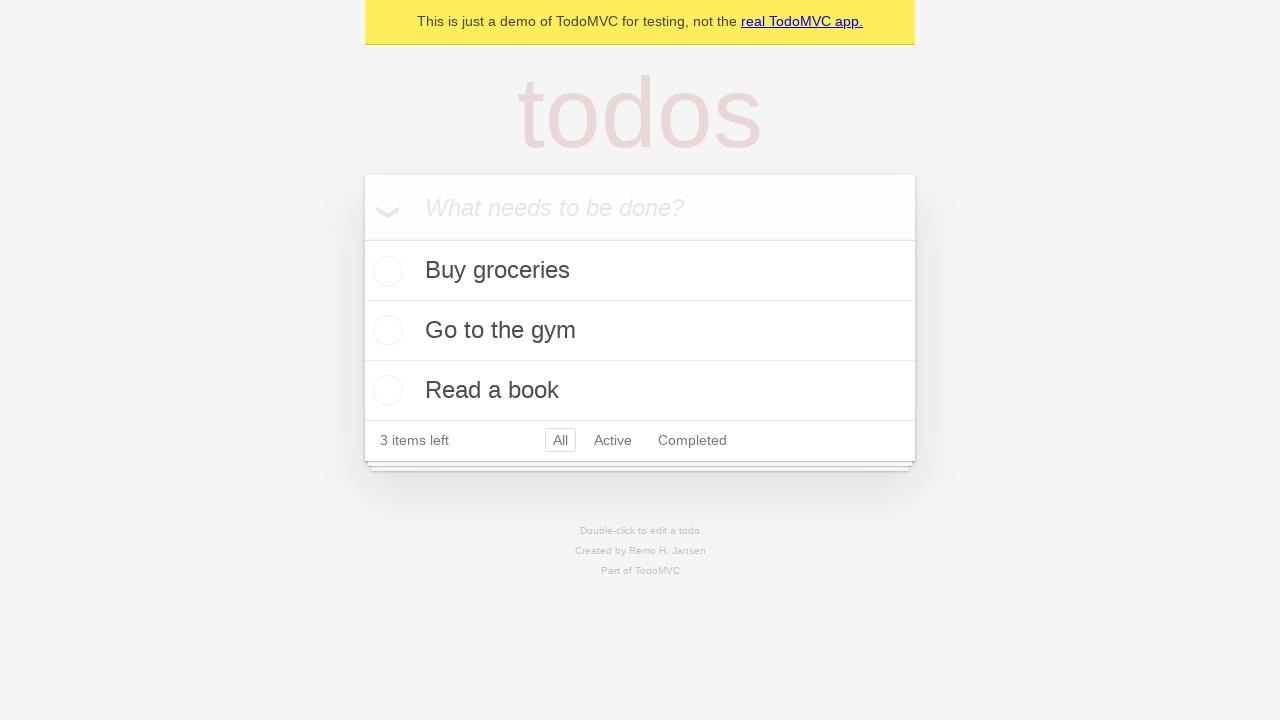

Hovered over 'Go to the gym' todo to reveal delete button at (640, 331) on internal:testid=[data-testid="todo-item"s] >> internal:has-text="Go to the gym"i
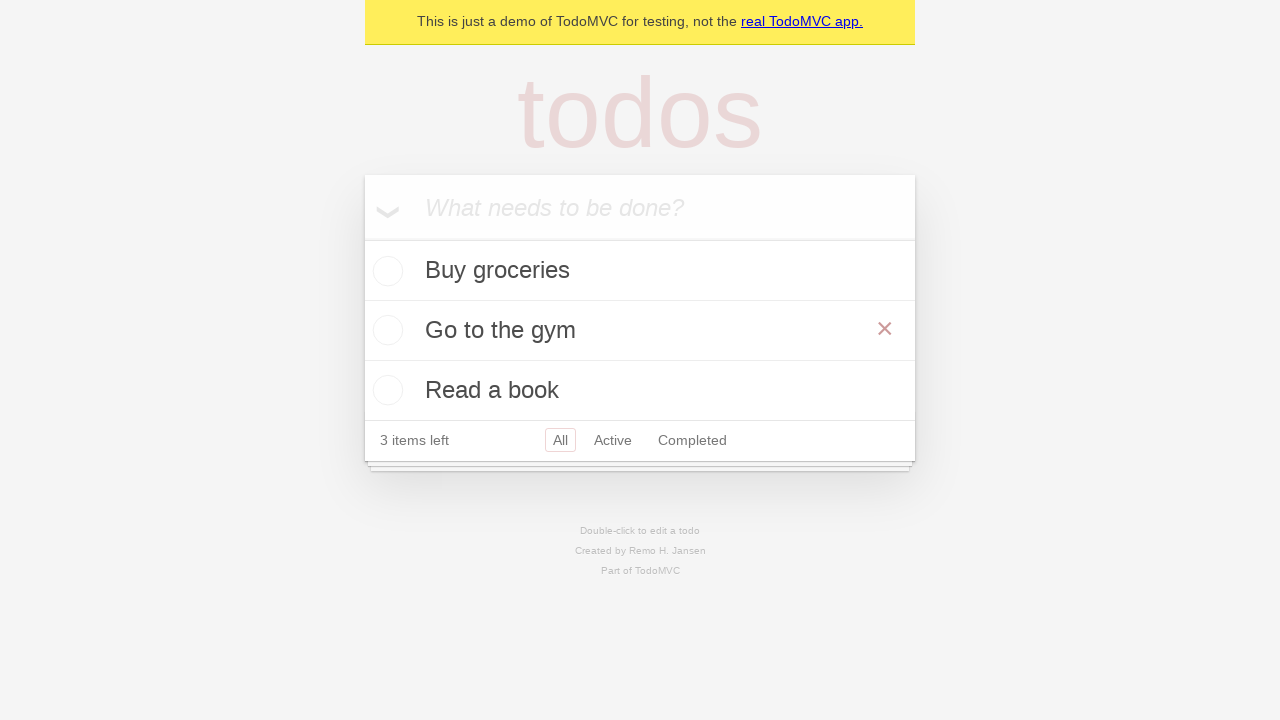

Clicked delete button to remove 'Go to the gym' todo at (885, 329) on internal:testid=[data-testid="todo-item"s] >> internal:has-text="Go to the gym"i
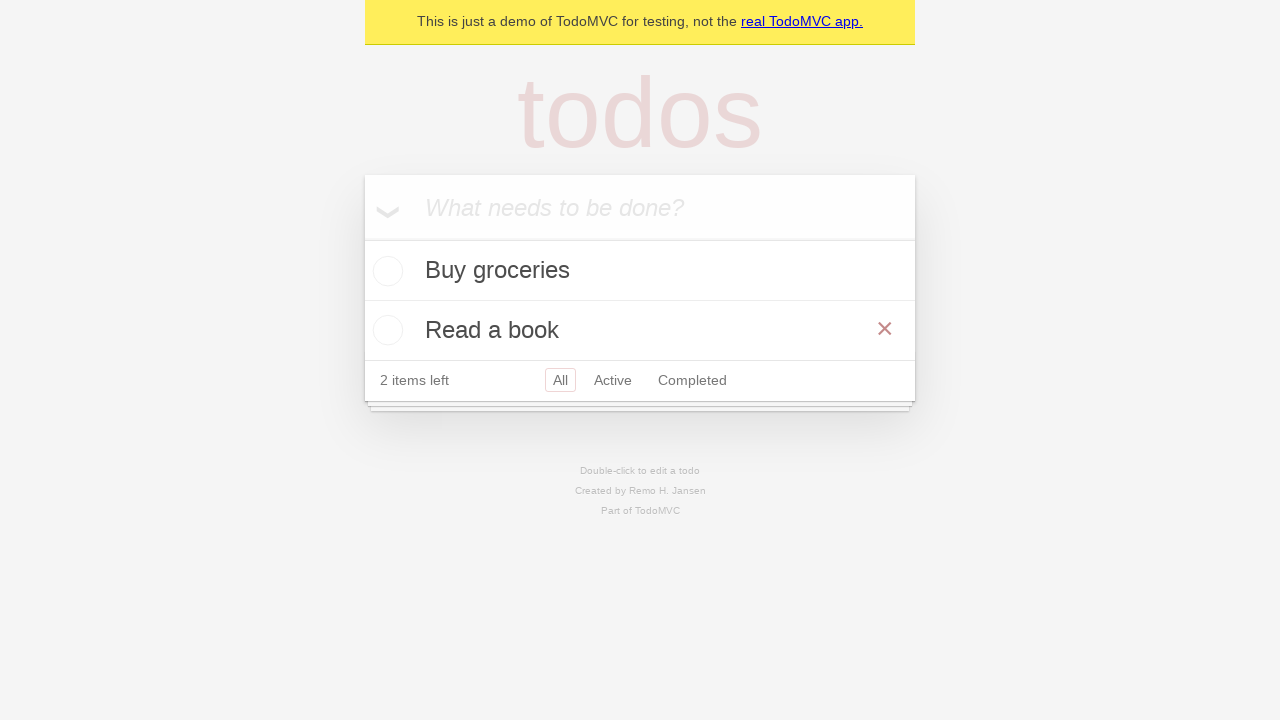

Verified that exactly 2 todo items remain
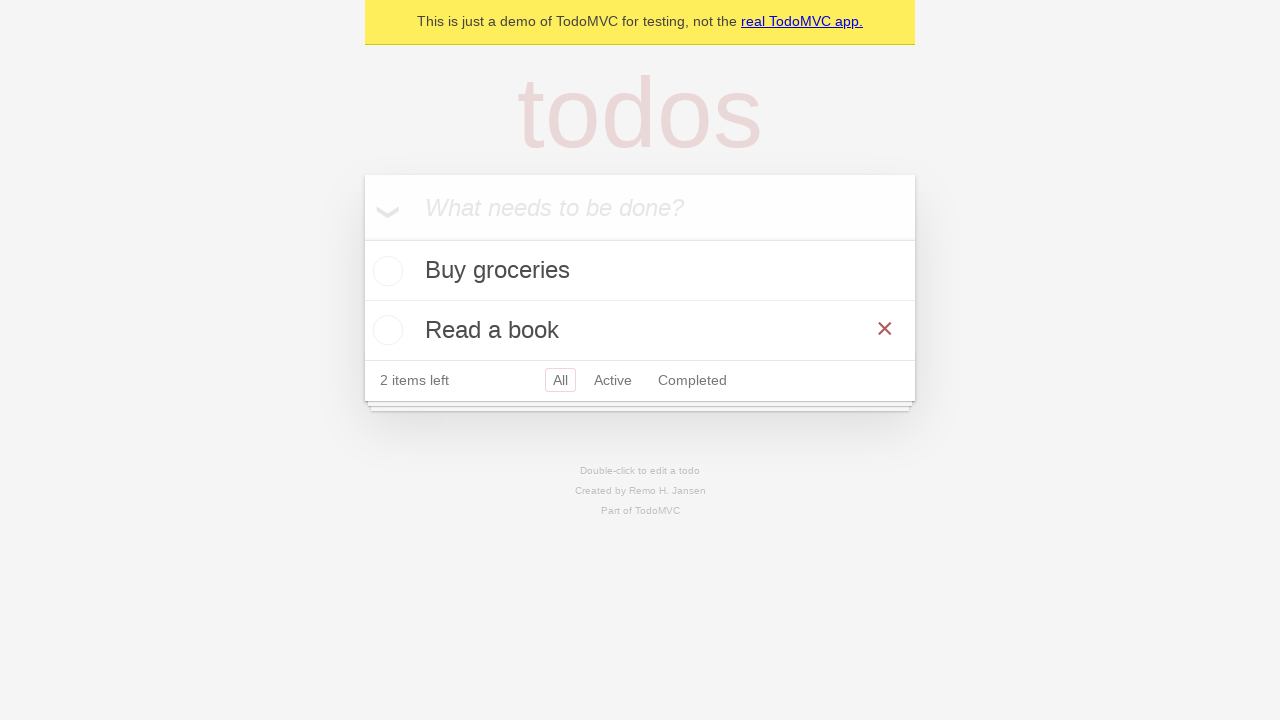

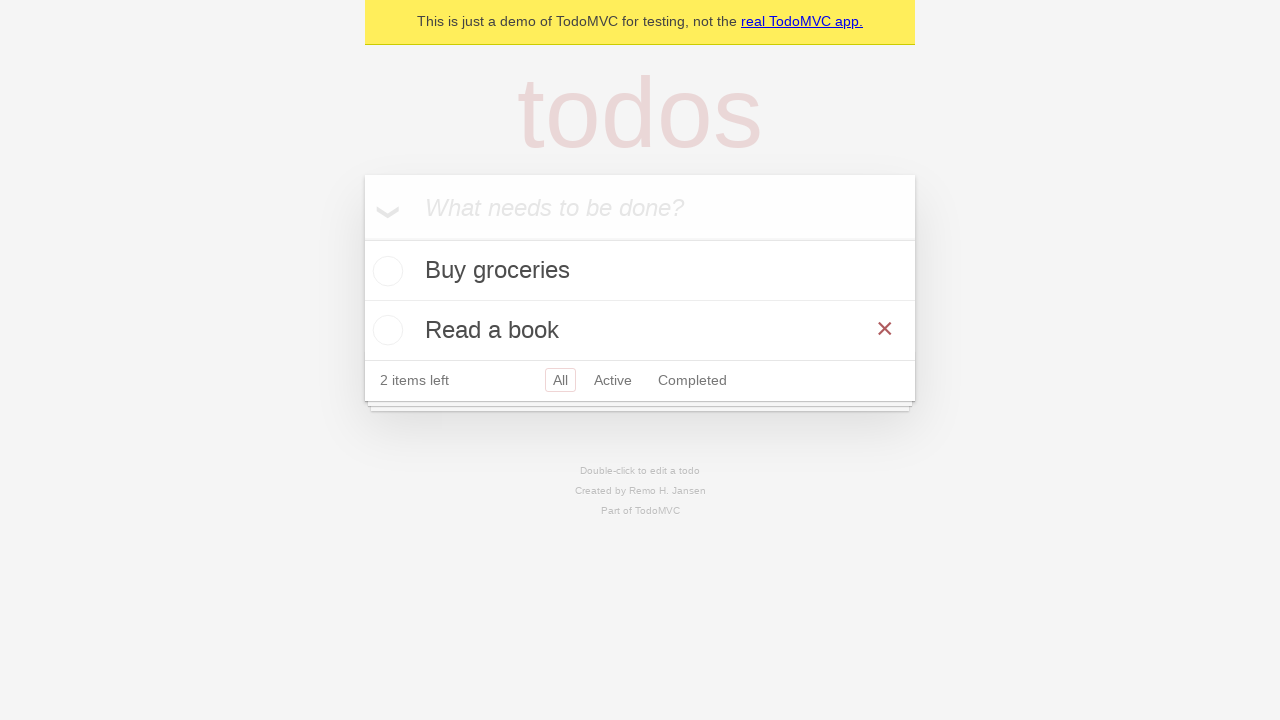